Tests the About Us modal by opening it and then closing it

Starting URL: https://www.demoblaze.com/

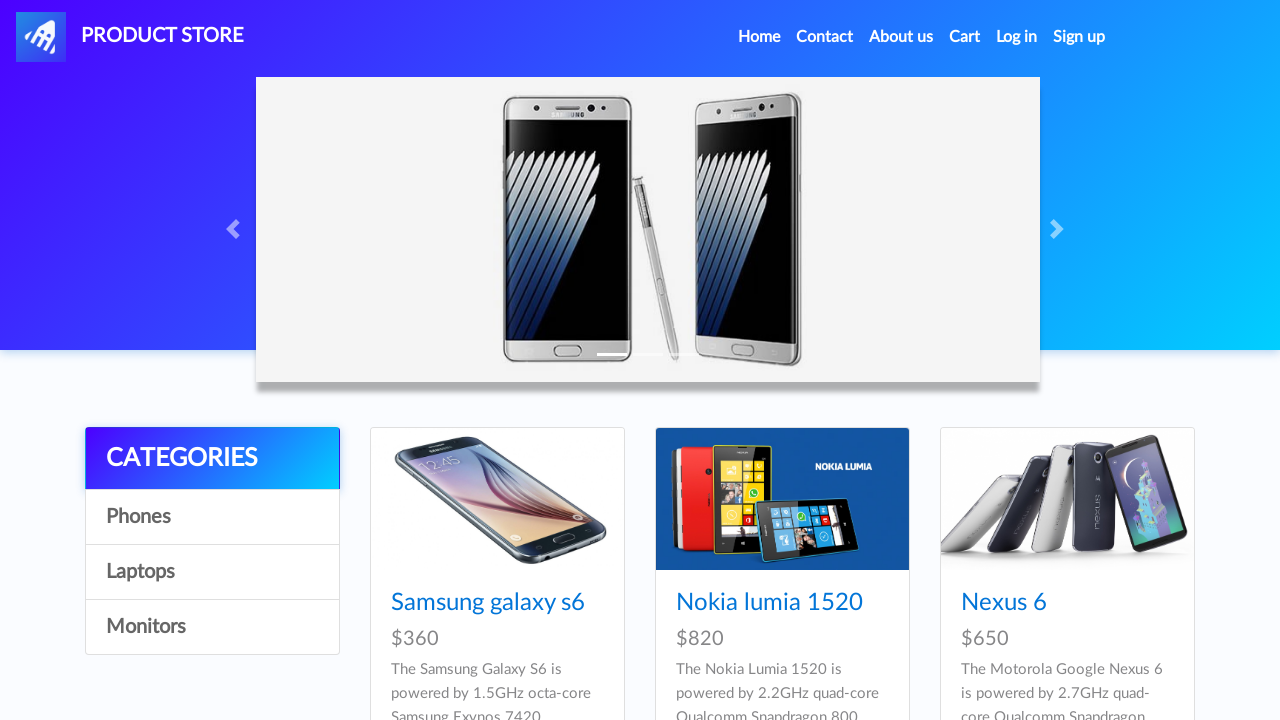

Clicked on About Us link in navigation at (901, 37) on xpath=//*[@id='navbarExample']/ul/li[3]/a
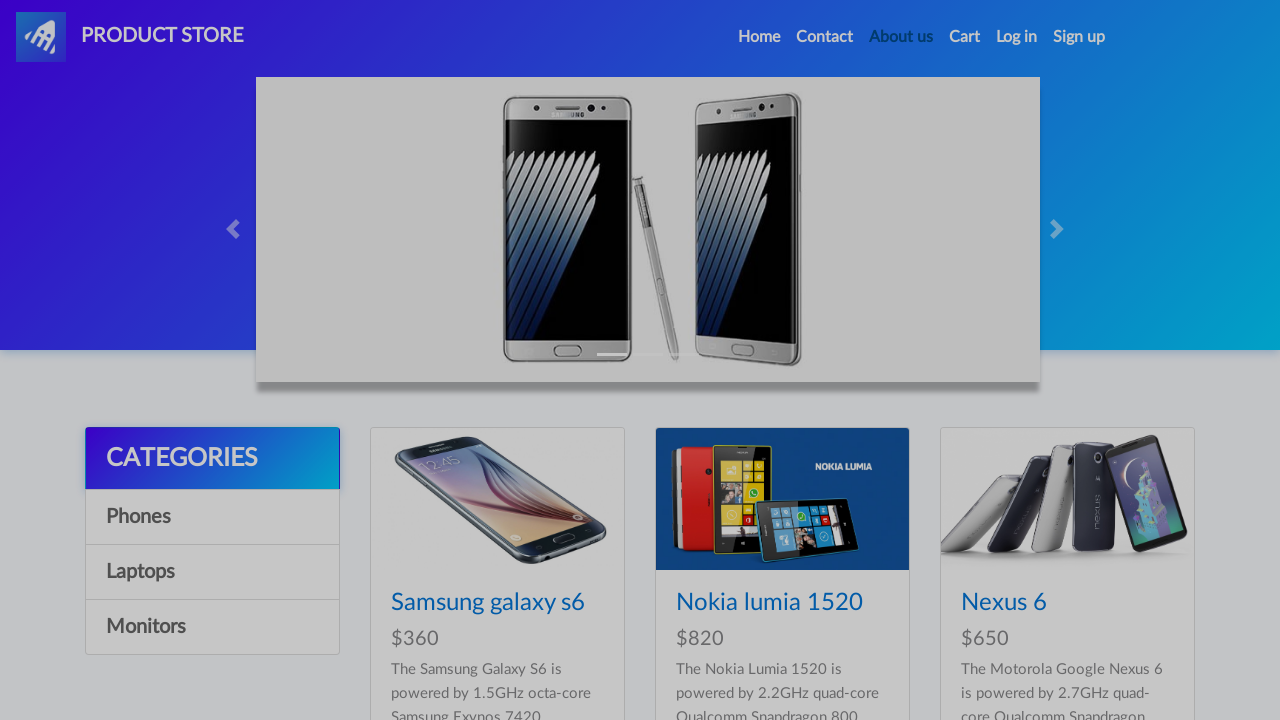

About Us modal appeared with video
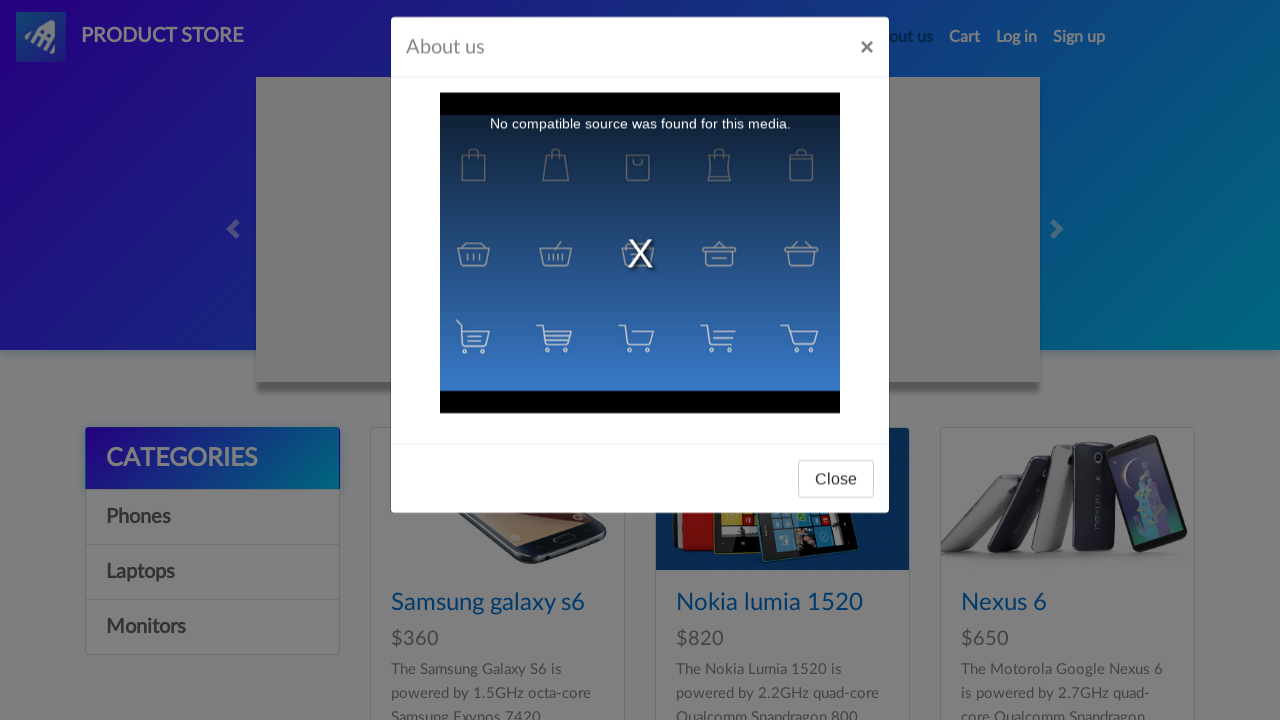

Clicked close button to dismiss About Us modal at (836, 493) on xpath=//*[@id='videoModal']/div/div/div[3]/button
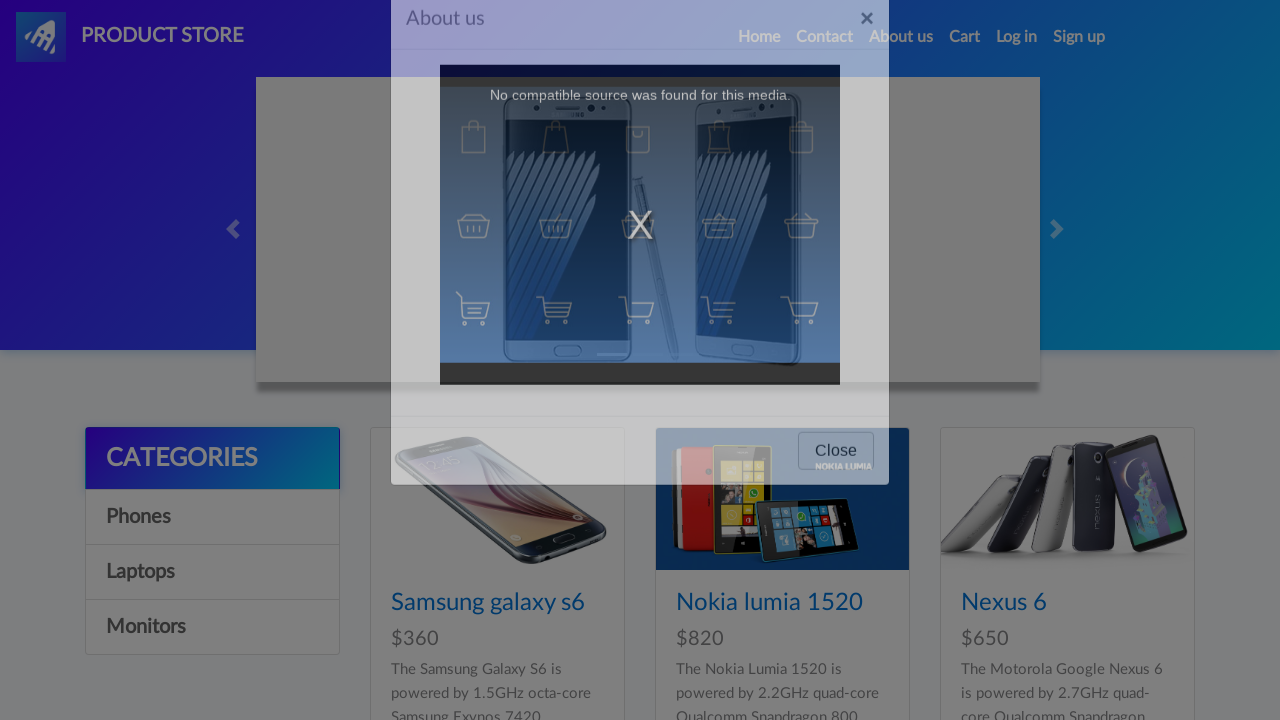

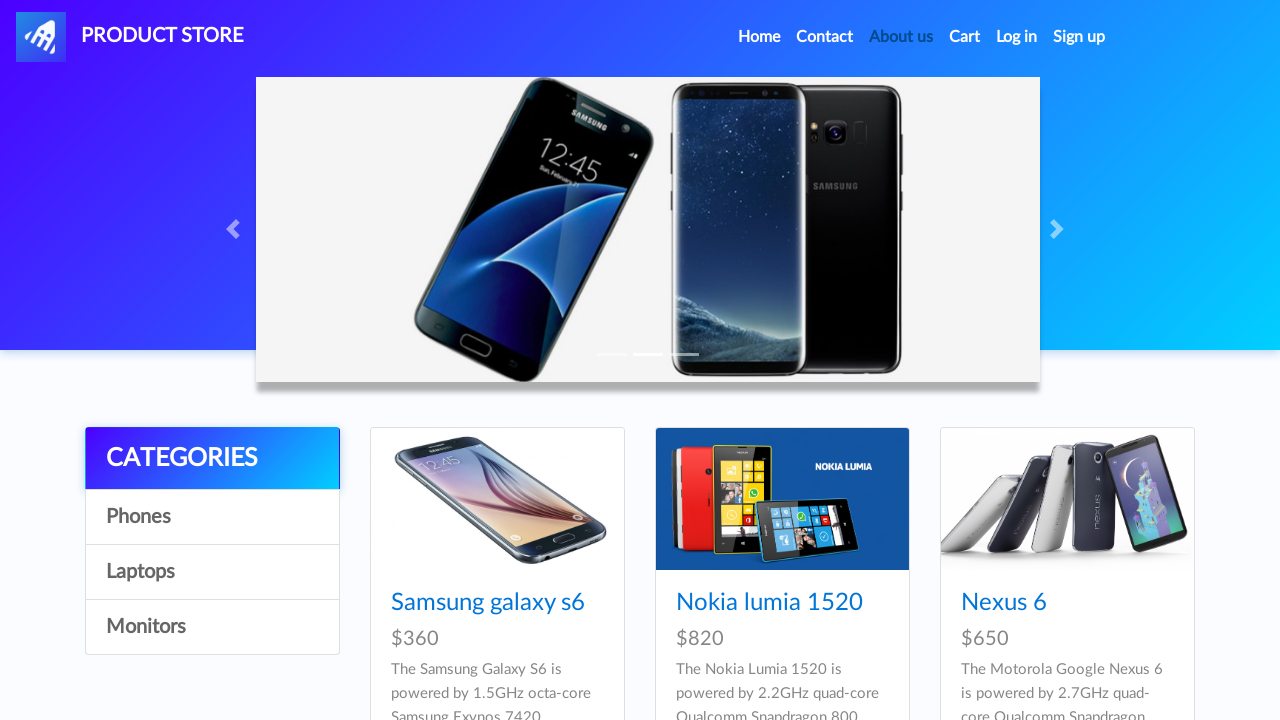